Navigates the Swarthmore course catalog by clicking on a department and then iterating through course listings to expand course details

Starting URL: https://catalog.swarthmore.edu/content.php?catoid=7&navoid=194

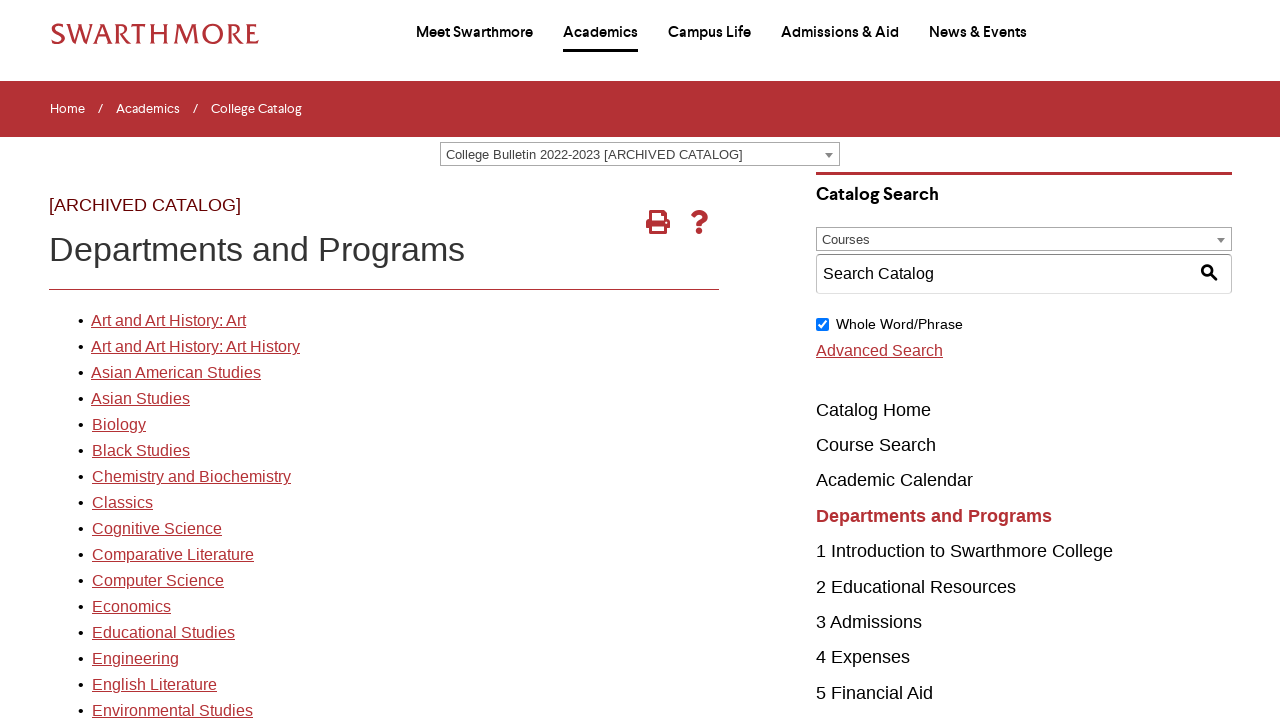

Clicked on first department link in course catalog at (168, 321) on xpath=//*[@id='gateway-page']/body/table/tbody/tr[3]/td[1]/table/tbody/tr[2]/td[
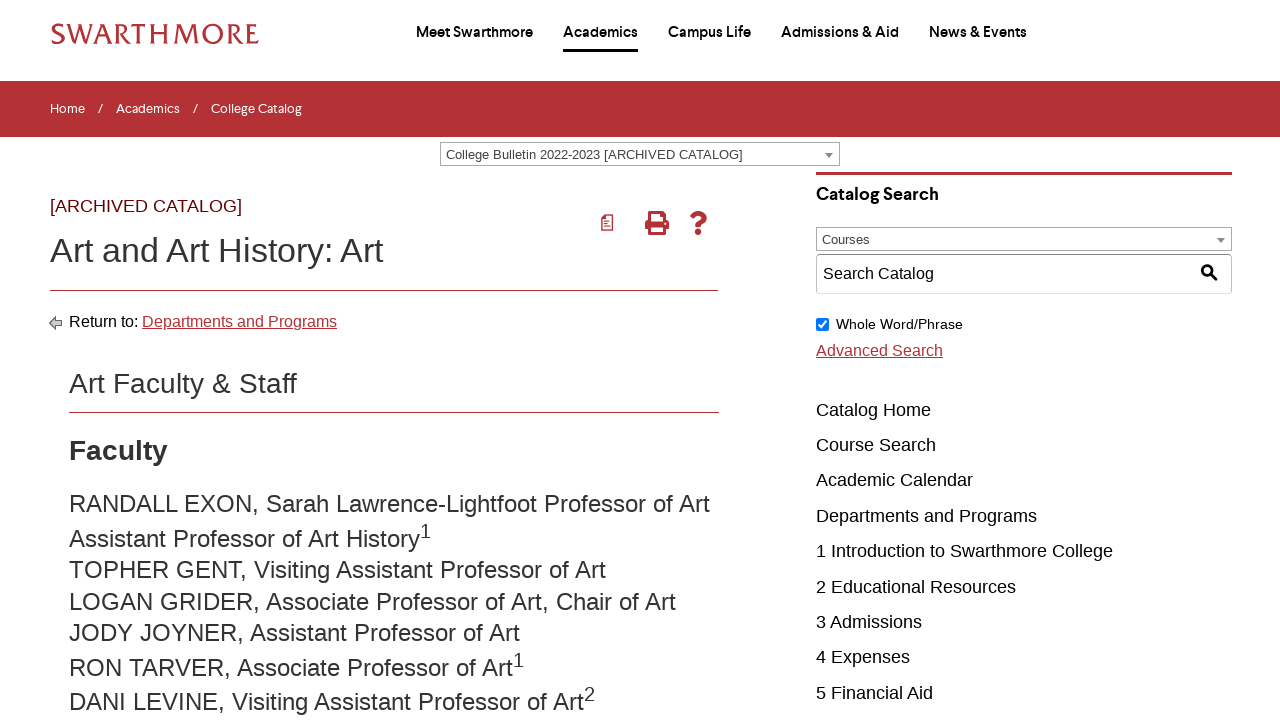

Course list loaded successfully
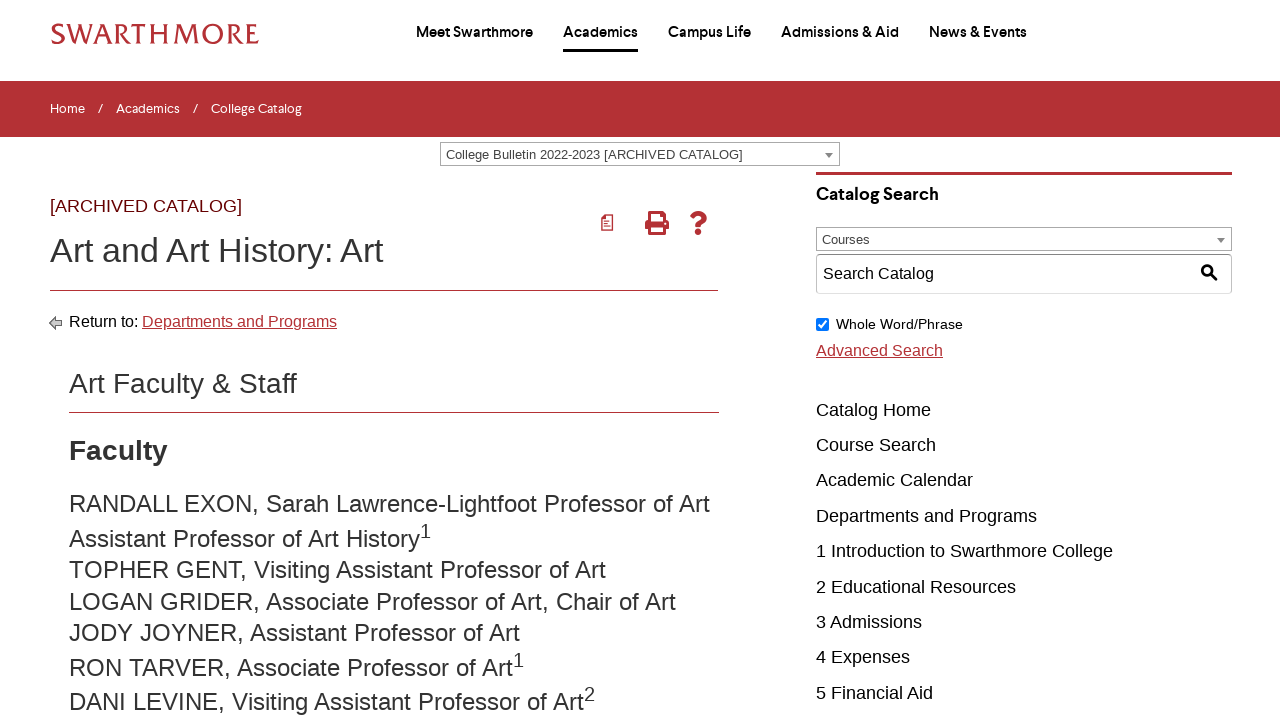

Retrieved all course elements (22 courses found)
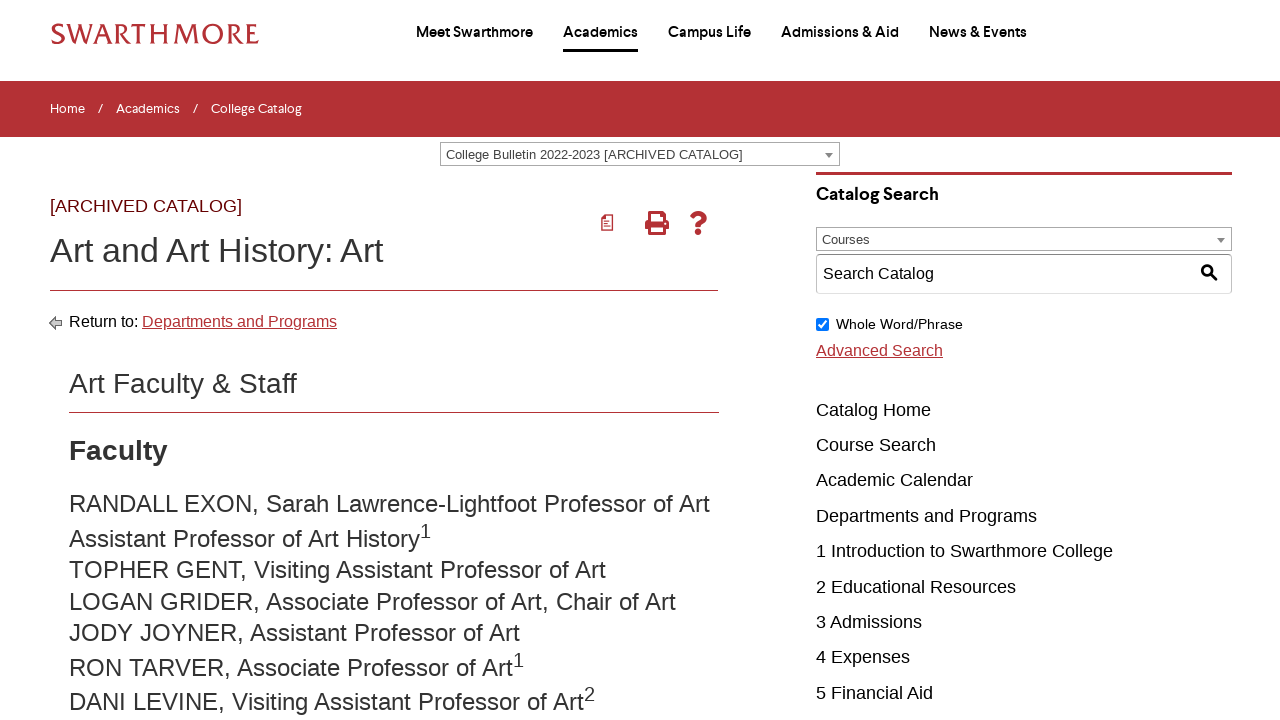

Clicked on first course to expand details at (282, 361) on .acalog-course >> nth=0 >> a
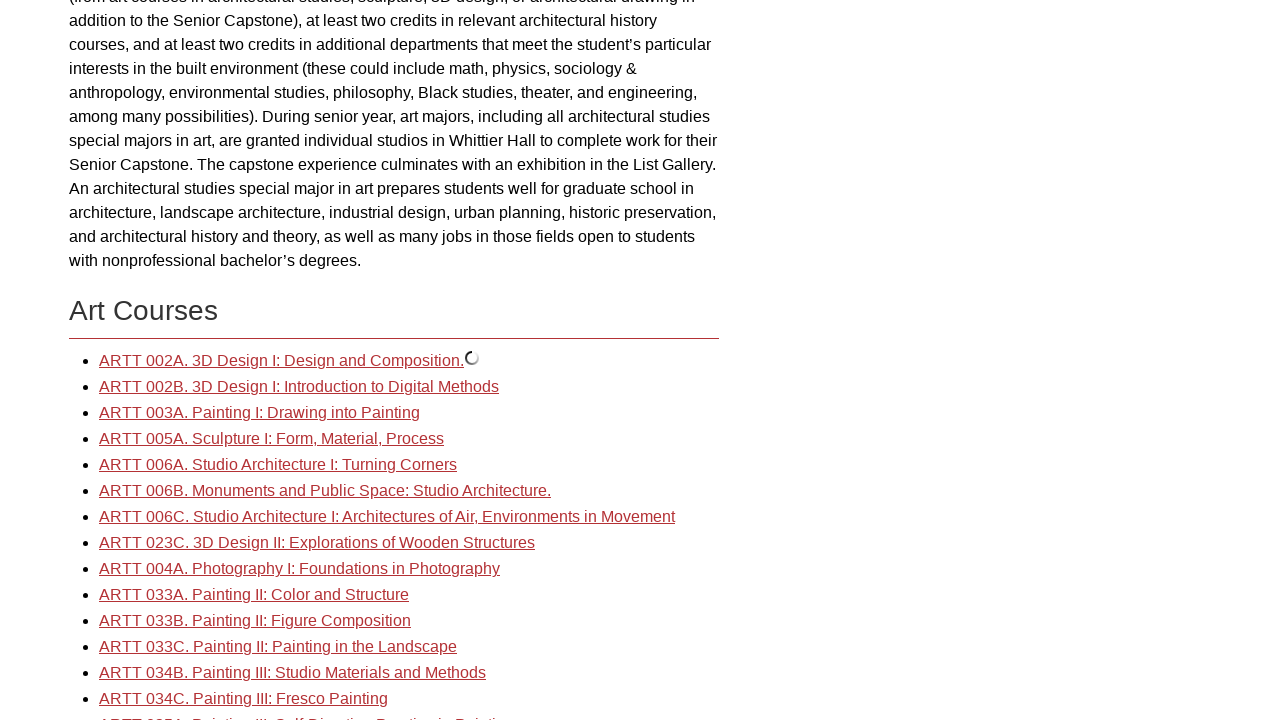

First course details loaded
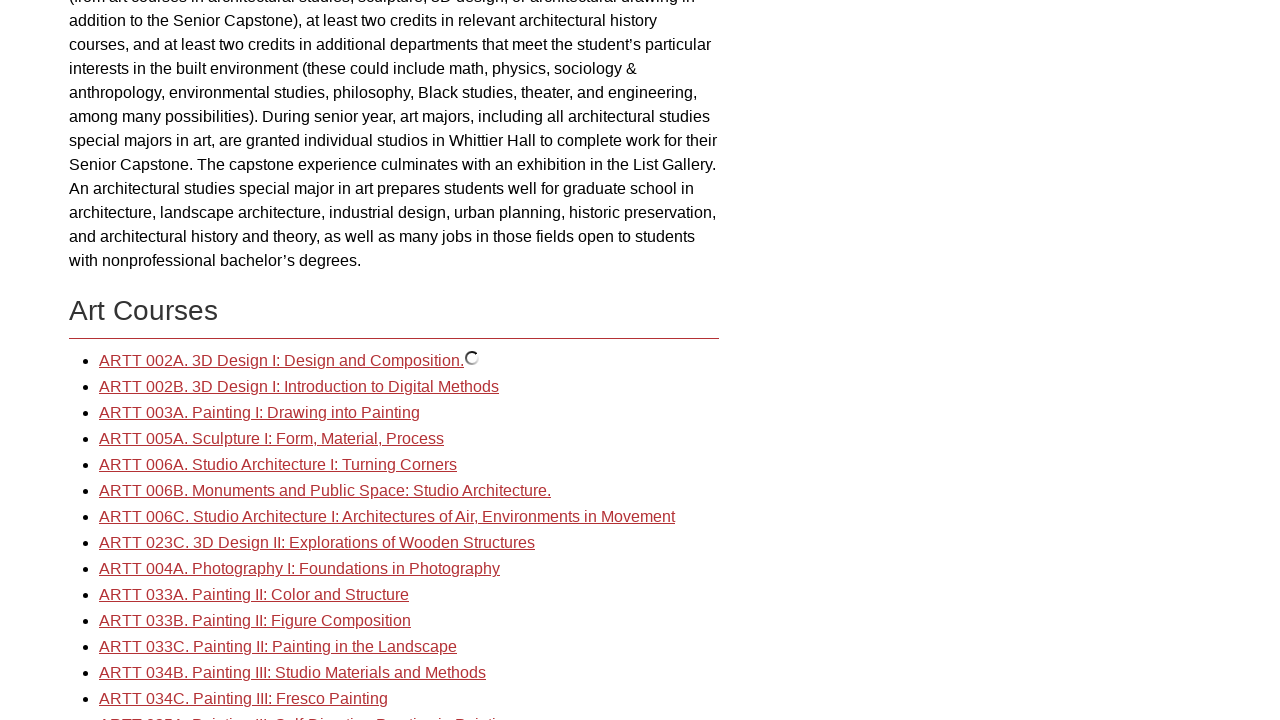

Clicked on second course to expand details at (299, 387) on .acalog-course >> nth=1 >> a
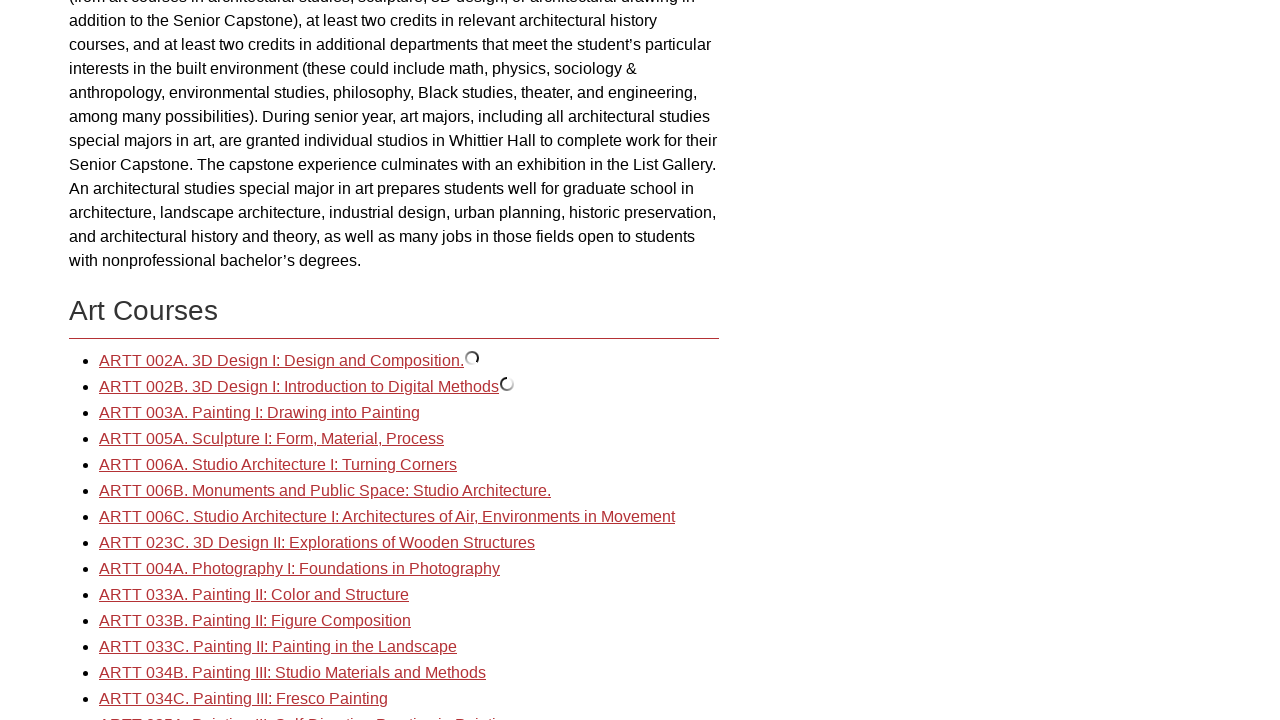

Second course details loaded
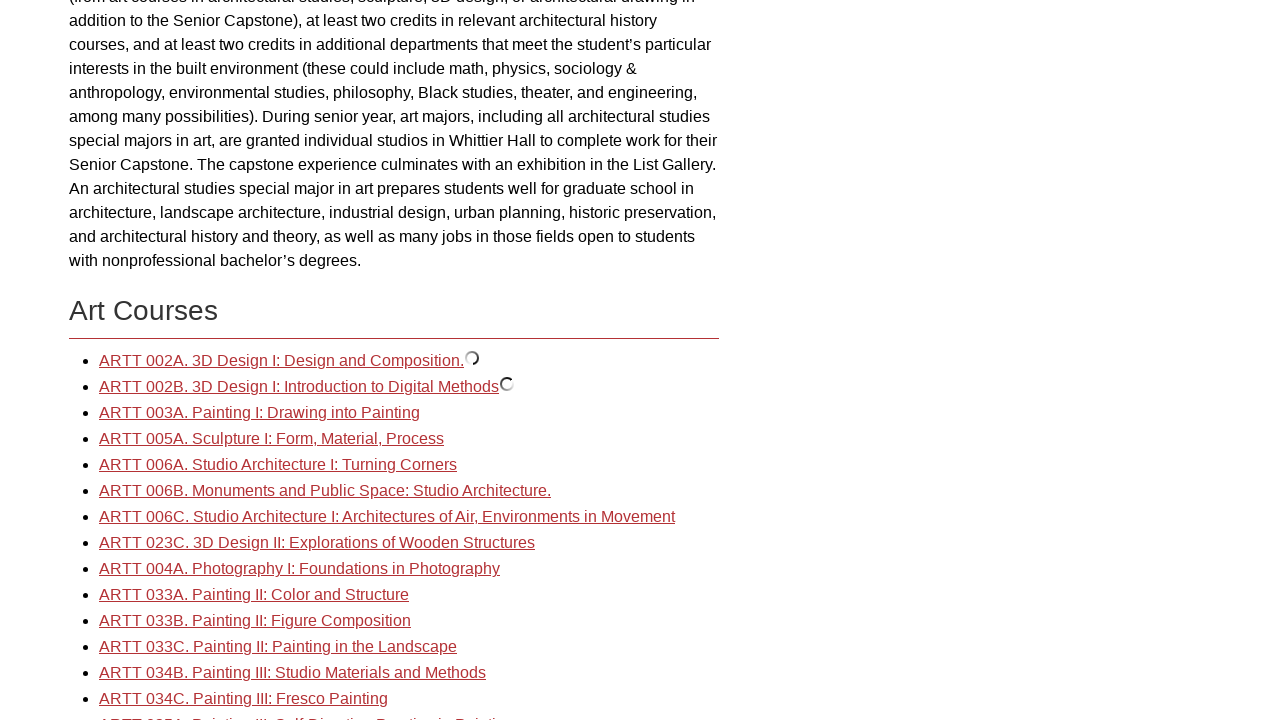

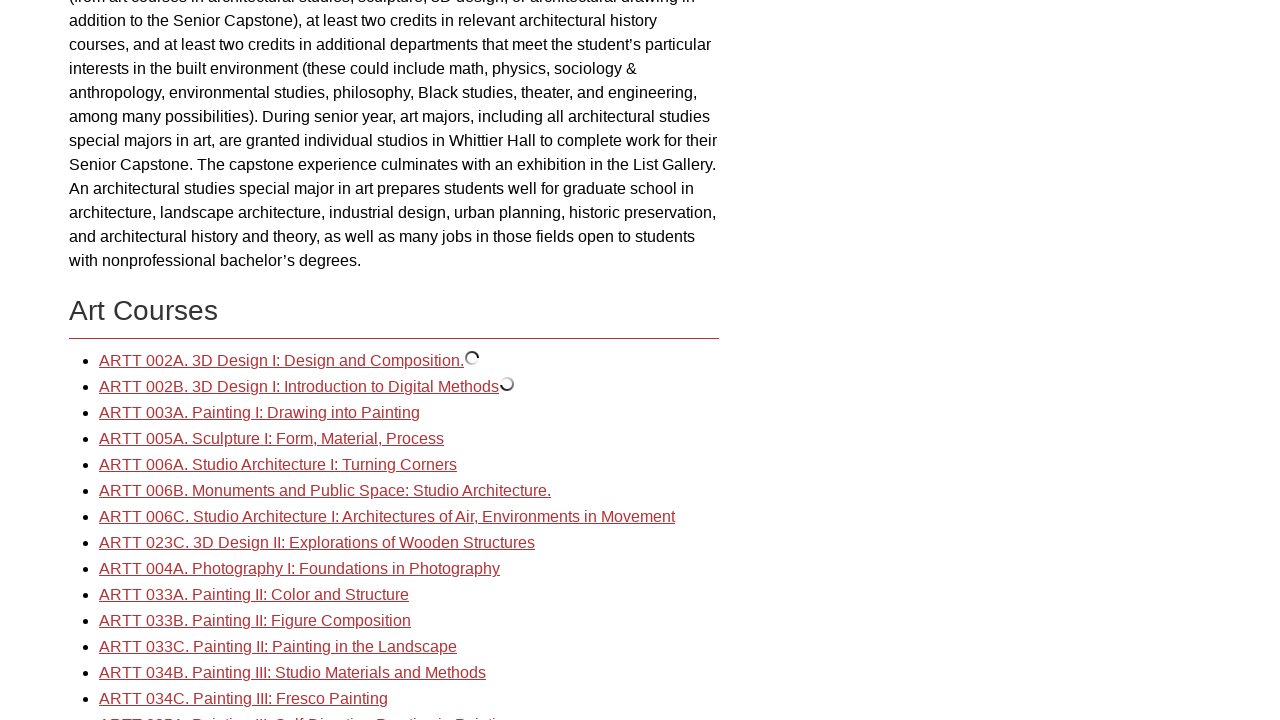